Tests the delete functionality of a todo item by adding a task, hovering over it to reveal the delete button, clicking delete, and verifying the task is removed from the list.

Starting URL: https://demo.playwright.dev/todomvc/

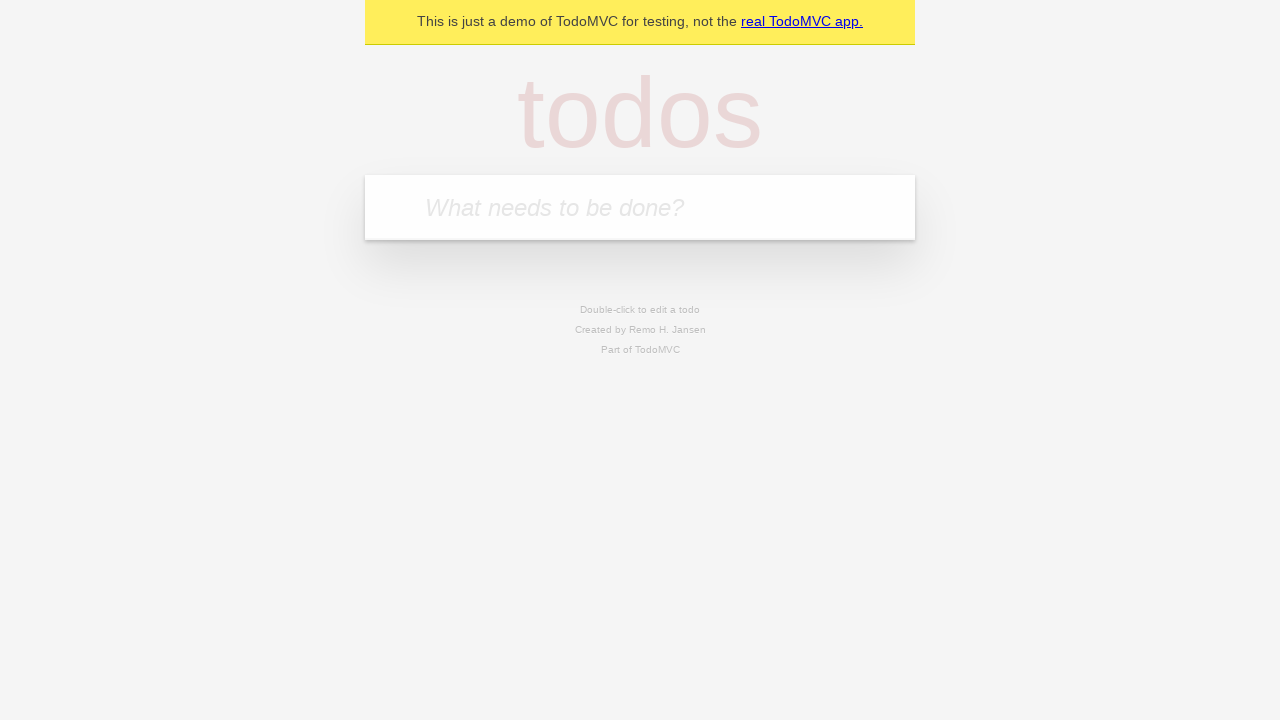

Clicked on the 'What needs to be done?' input field at (640, 207) on internal:role=textbox[name="What needs to be done?"i]
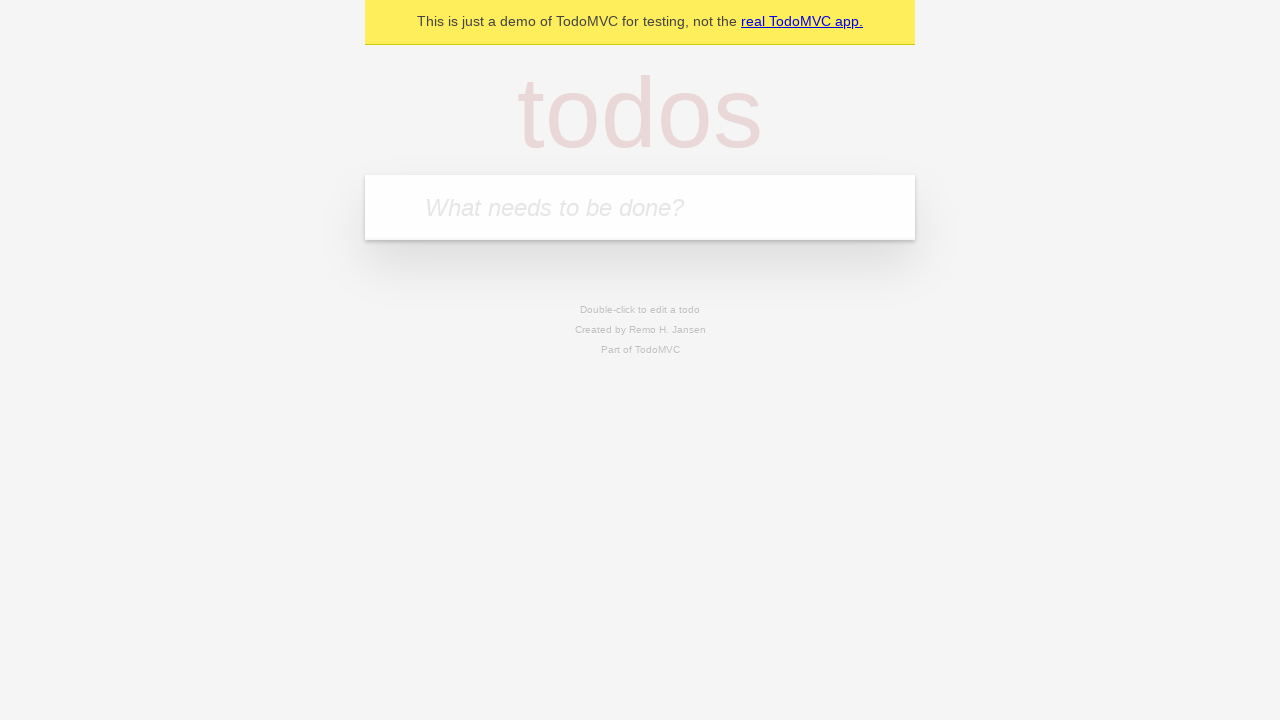

Filled input field with 'task to delete' on internal:role=textbox[name="What needs to be done?"i]
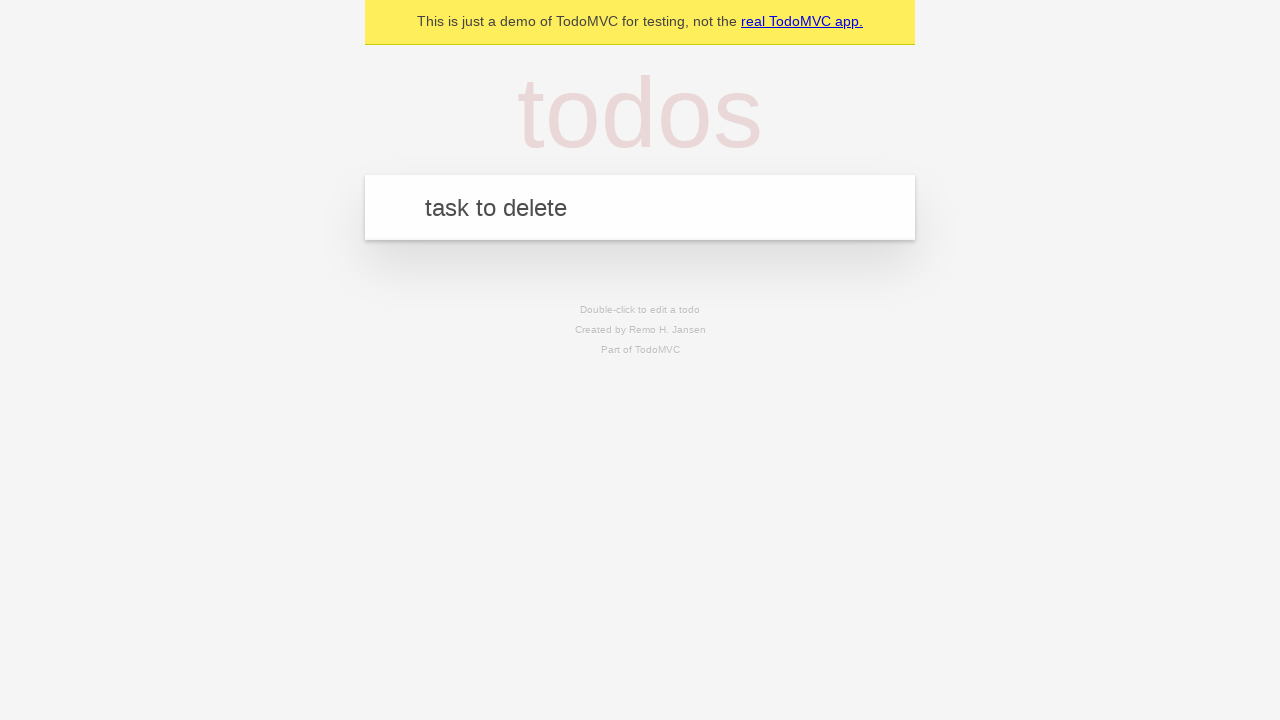

Pressed Enter to add the task to the list on internal:role=textbox[name="What needs to be done?"i]
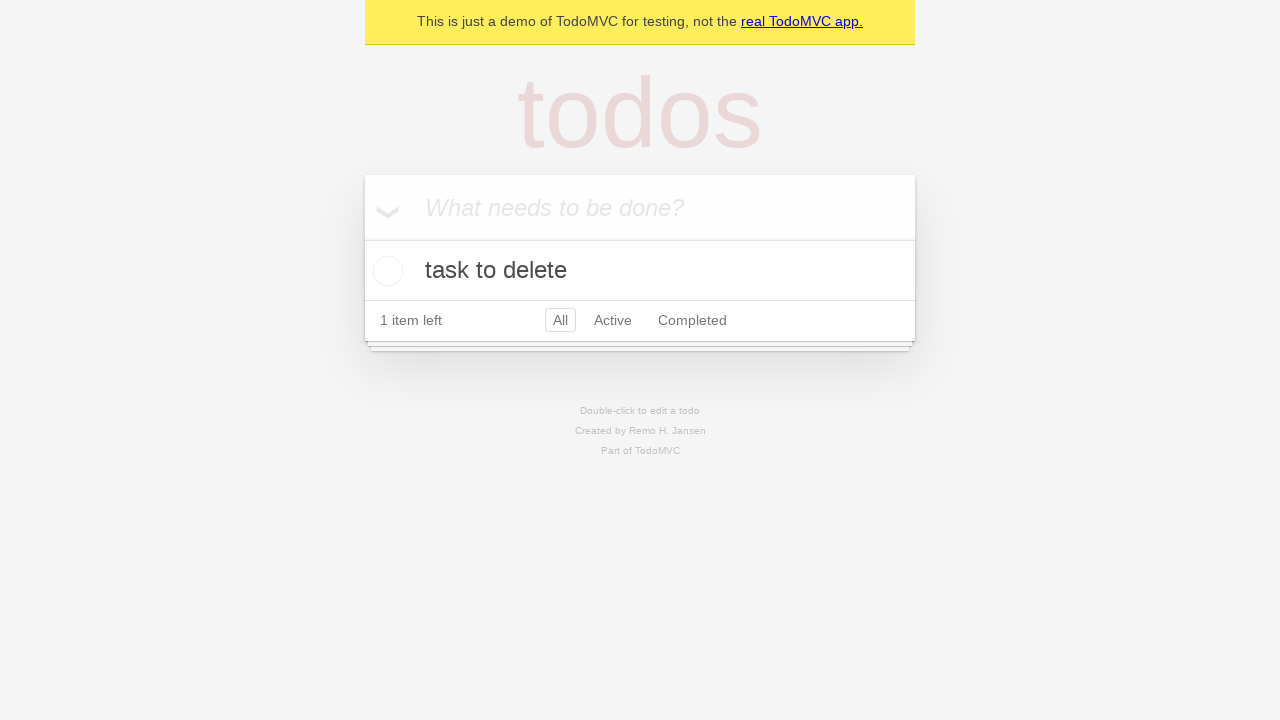

Hovered over the task to reveal the delete button at (640, 271) on internal:testid=[data-testid="todo-title"s]
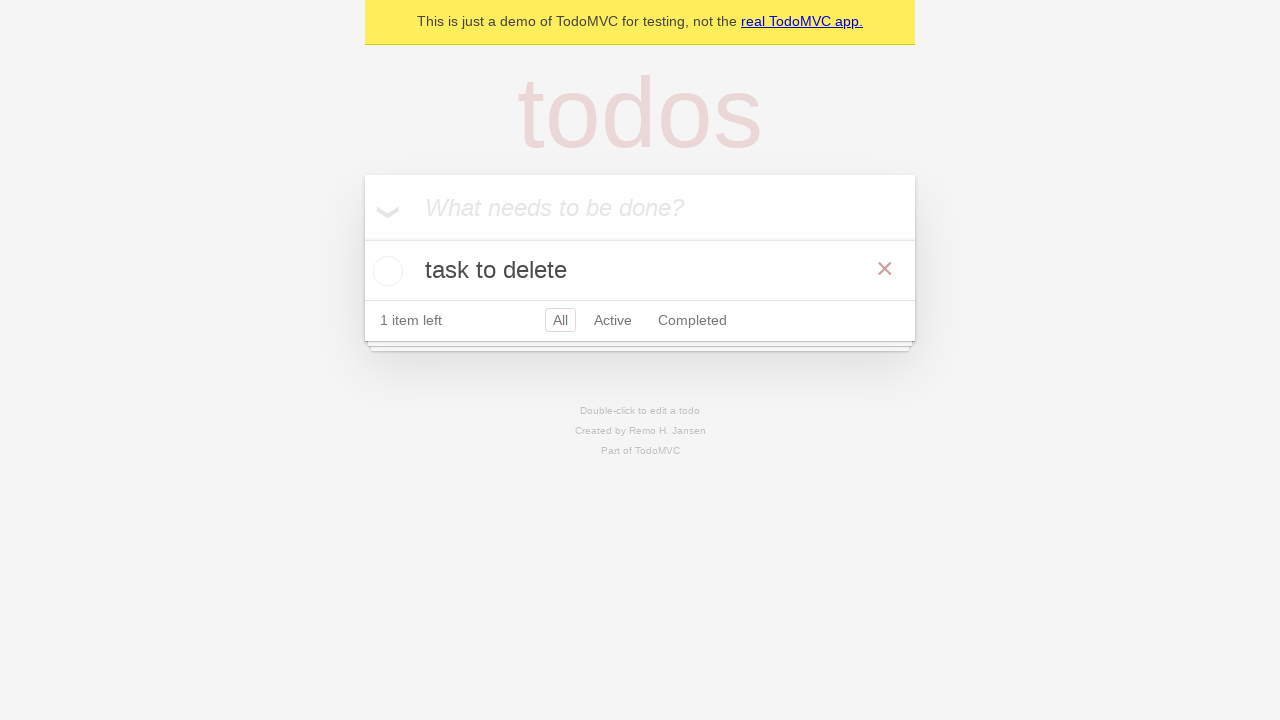

Clicked the Delete button to remove the task at (885, 269) on internal:role=button[name="Delete"i]
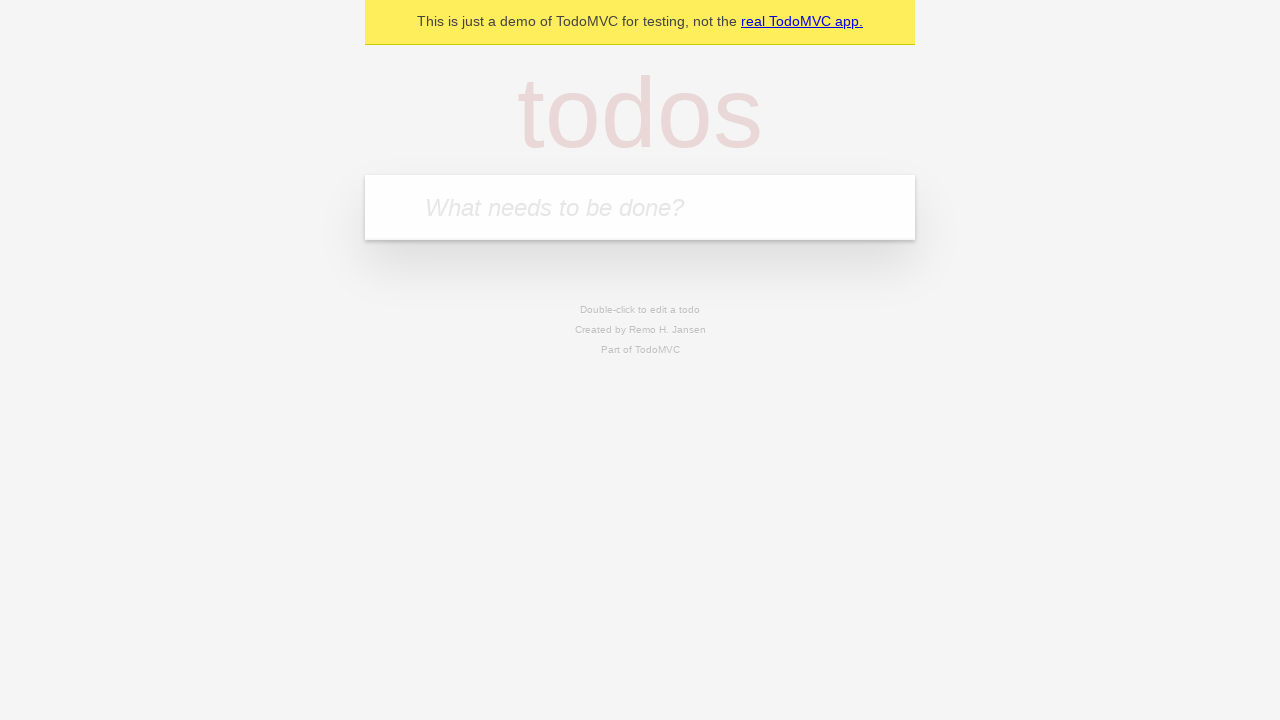

Verified that the task list is now empty (0 items)
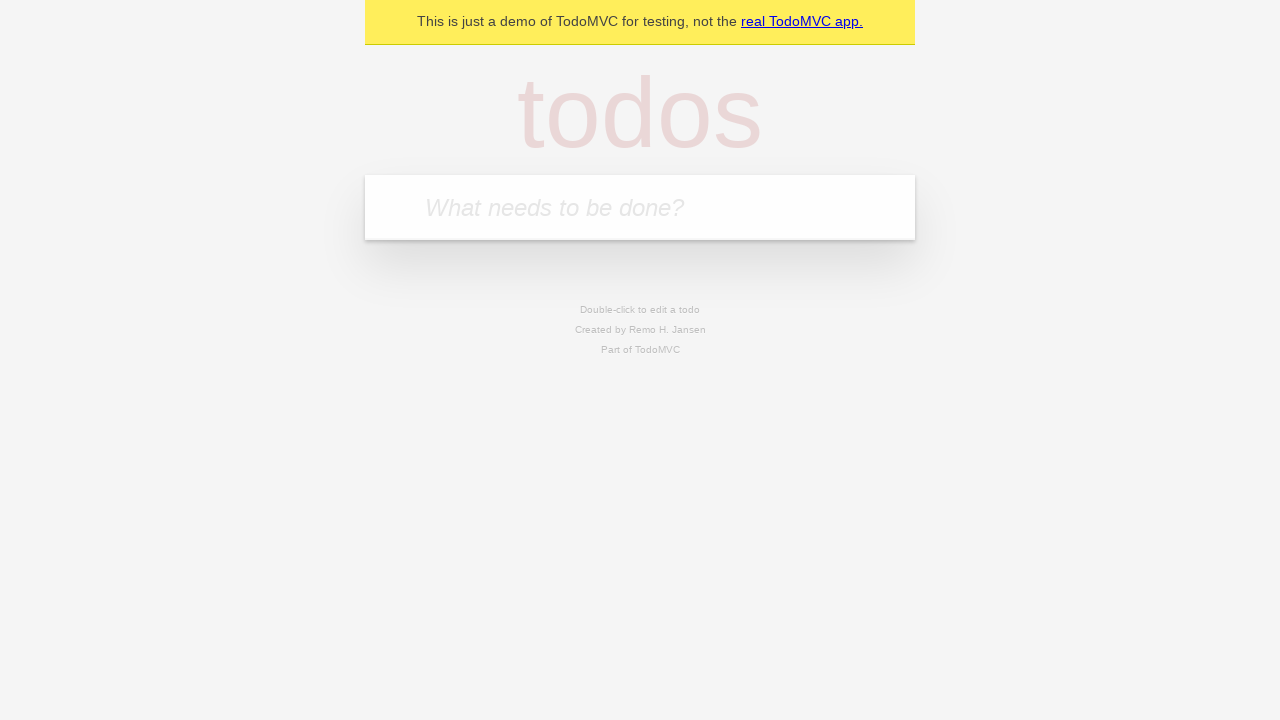

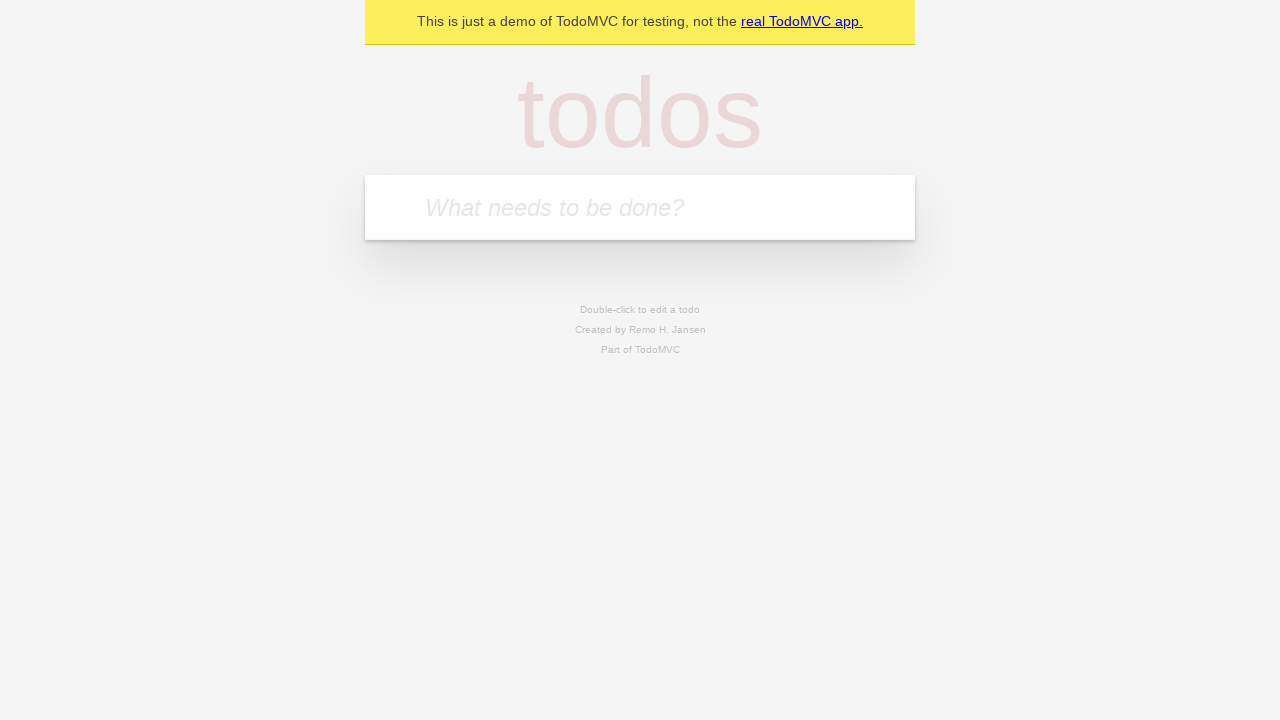